Tests JavaScript exception handling by clicking buttons that trigger various JS exceptions and console events

Starting URL: https://www.selenium.dev/selenium/web/bidi/logEntryAdded.html

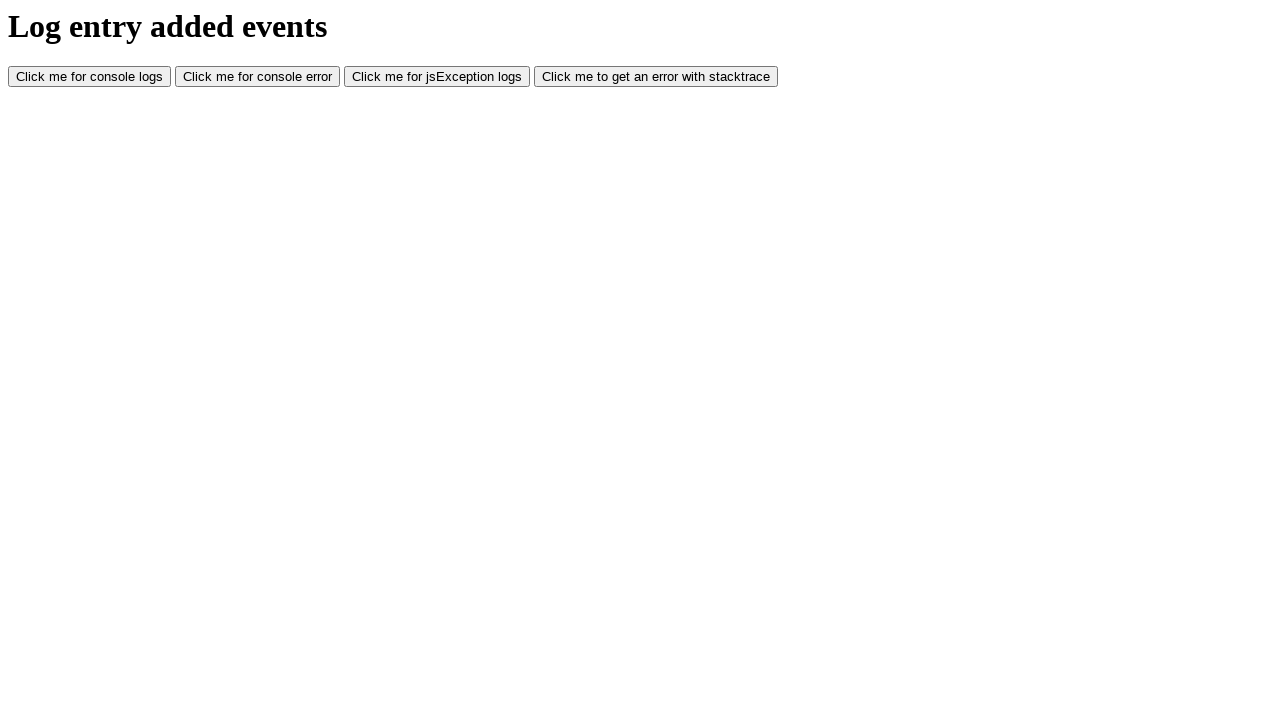

Clicked button to trigger console.log at (90, 77) on #consoleLog
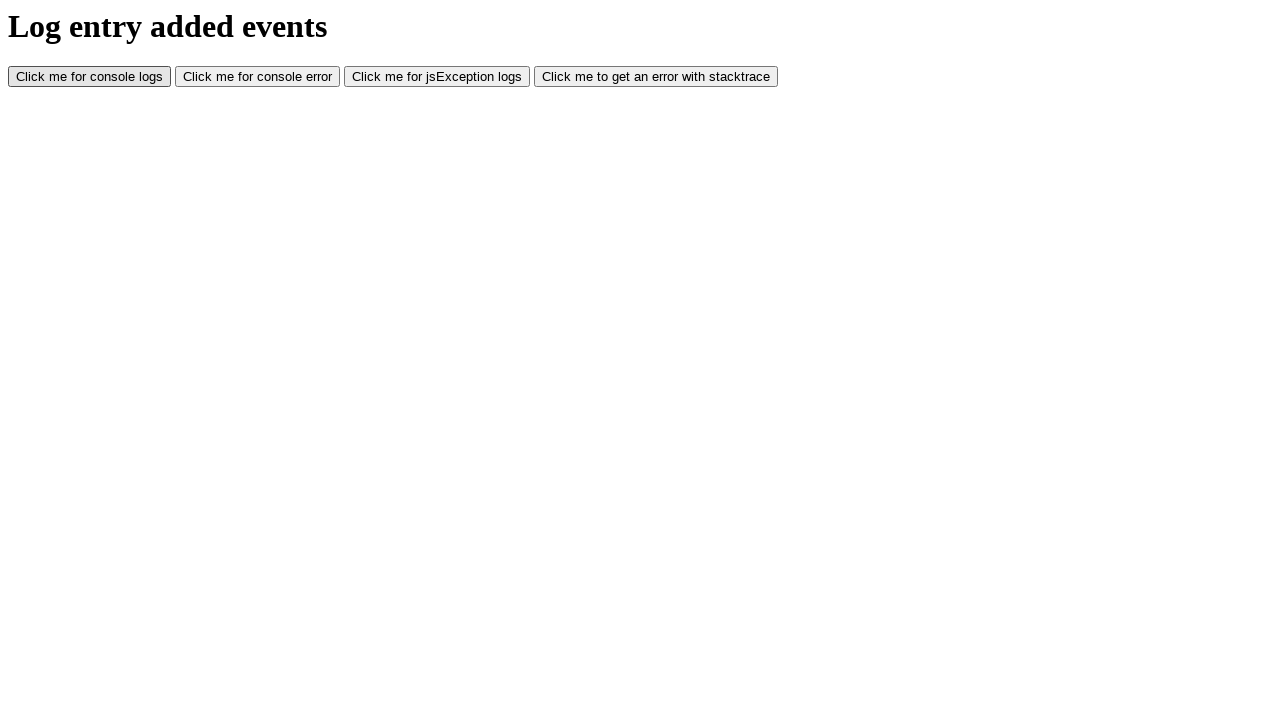

Clicked button to trigger console.error at (258, 77) on #consoleError
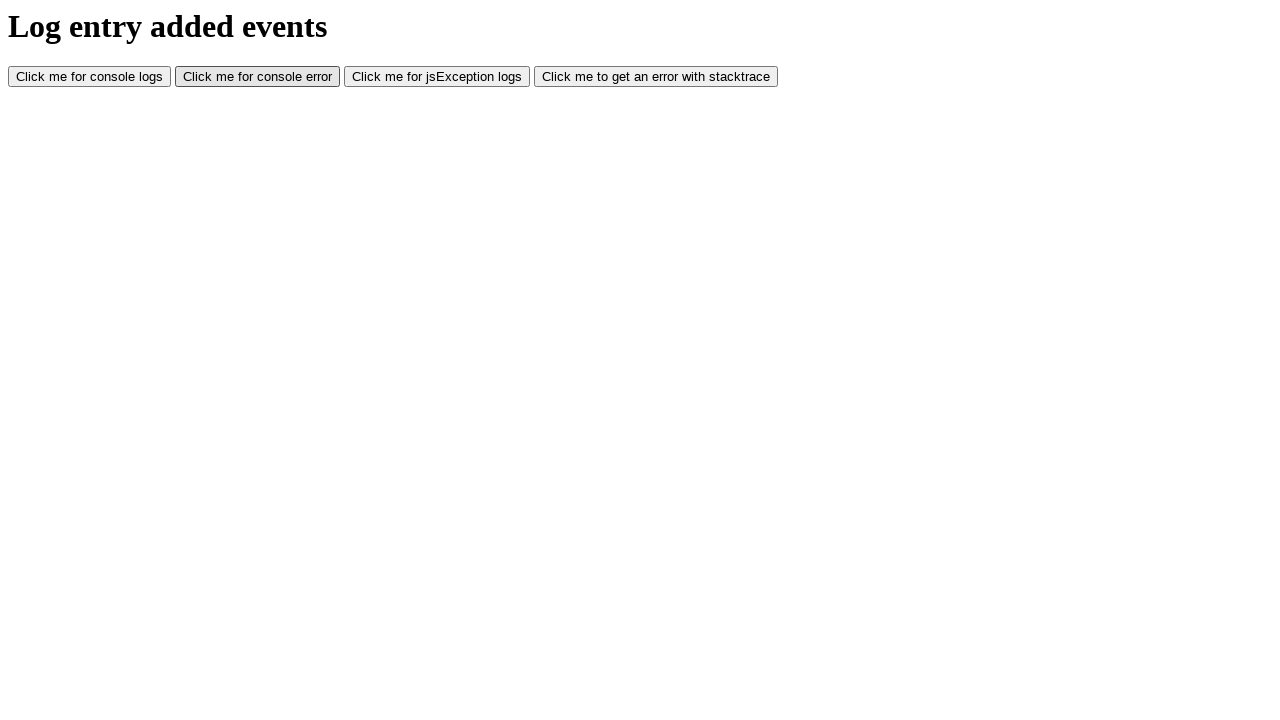

Clicked button to trigger JavaScript exception at (437, 77) on #jsException
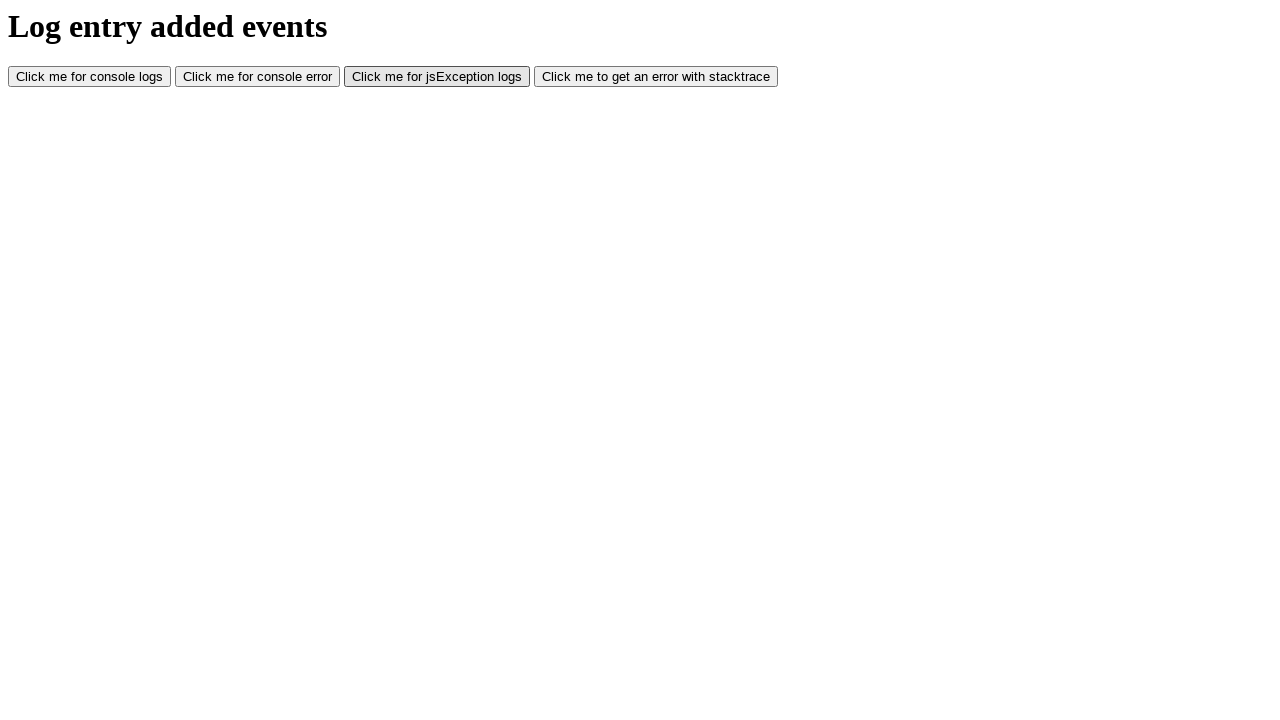

Clicked button to trigger log with stacktrace at (656, 77) on #logWithStacktrace
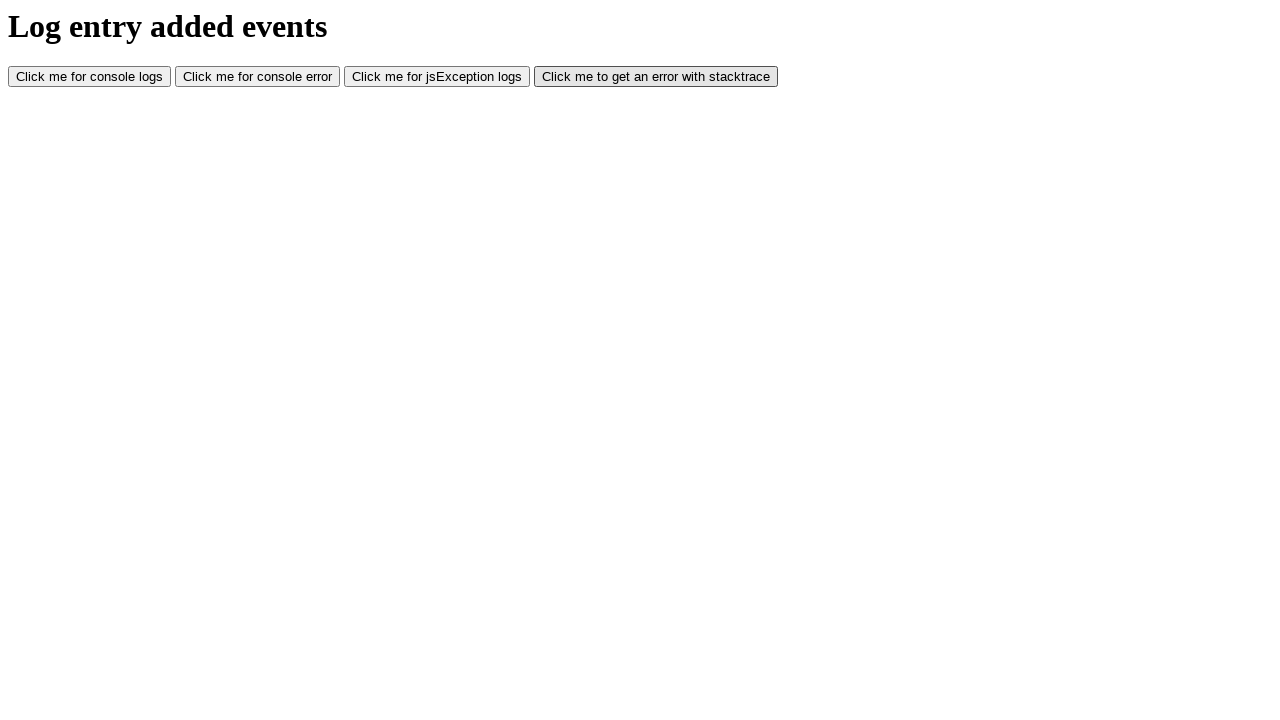

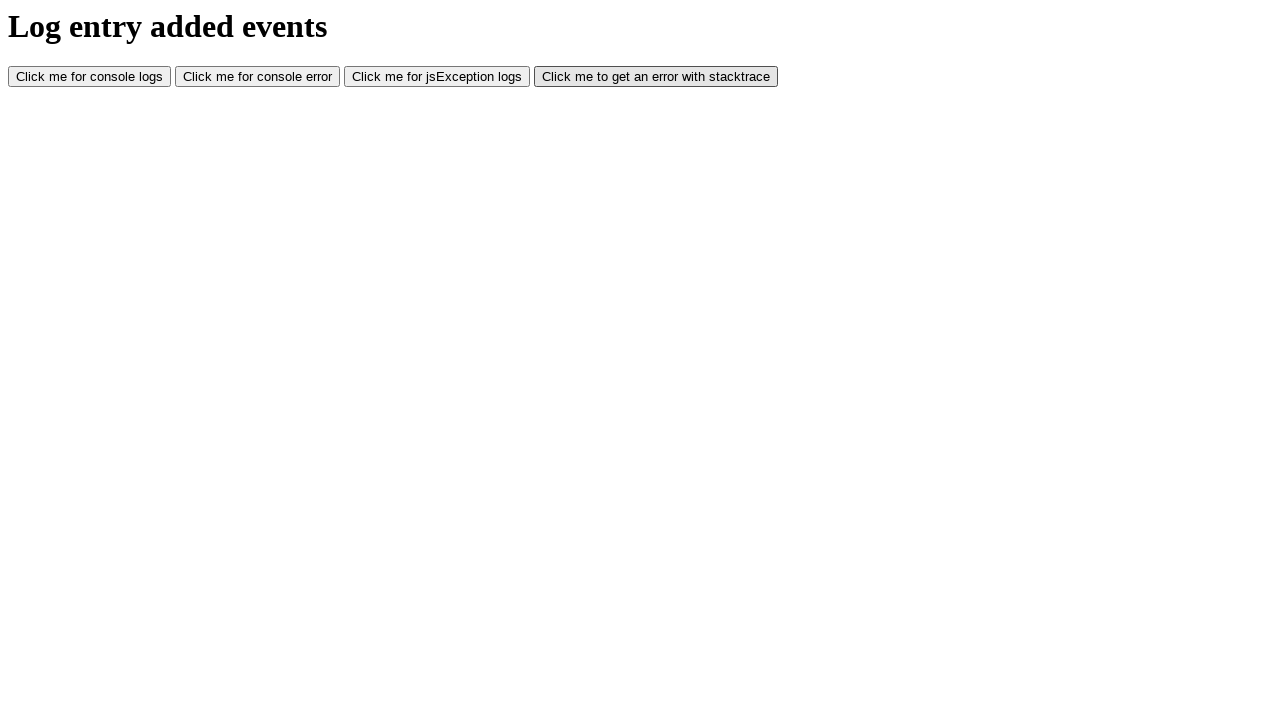